Tests that clicking the download button opens a modal dialog for download configuration

Starting URL: https://angularjs.org

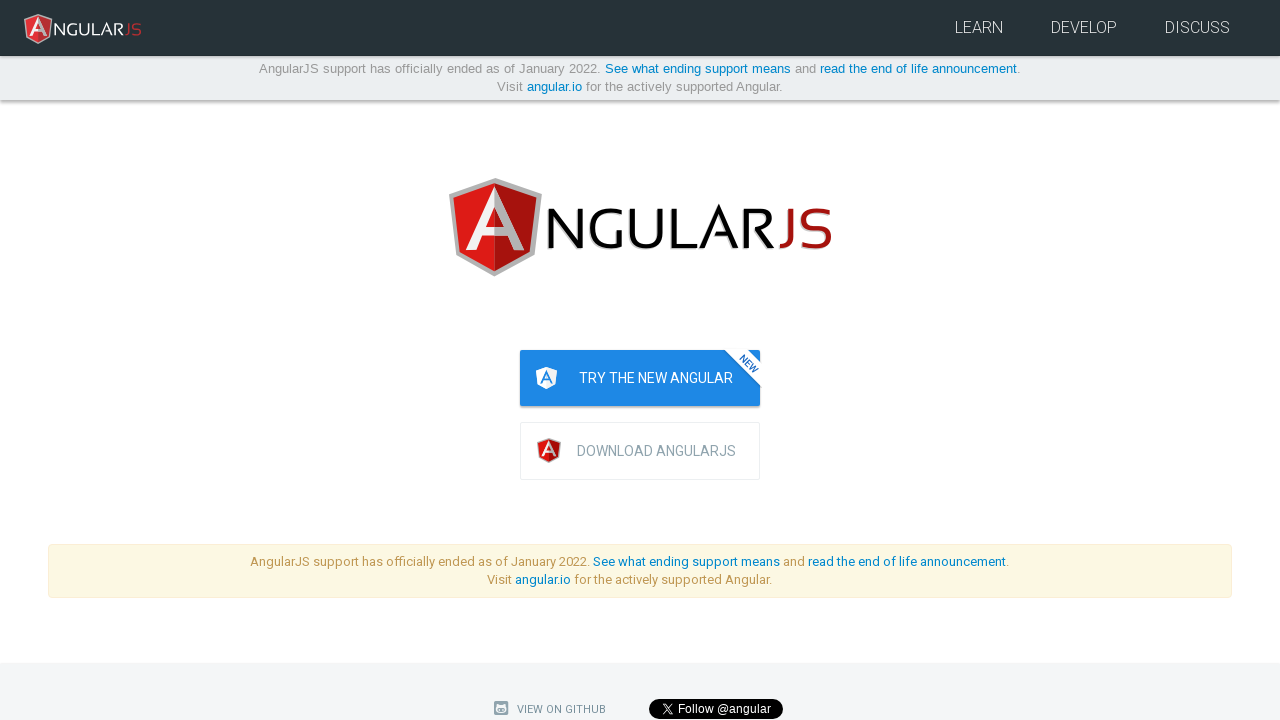

Clicked the download button at (640, 451) on .download-btn
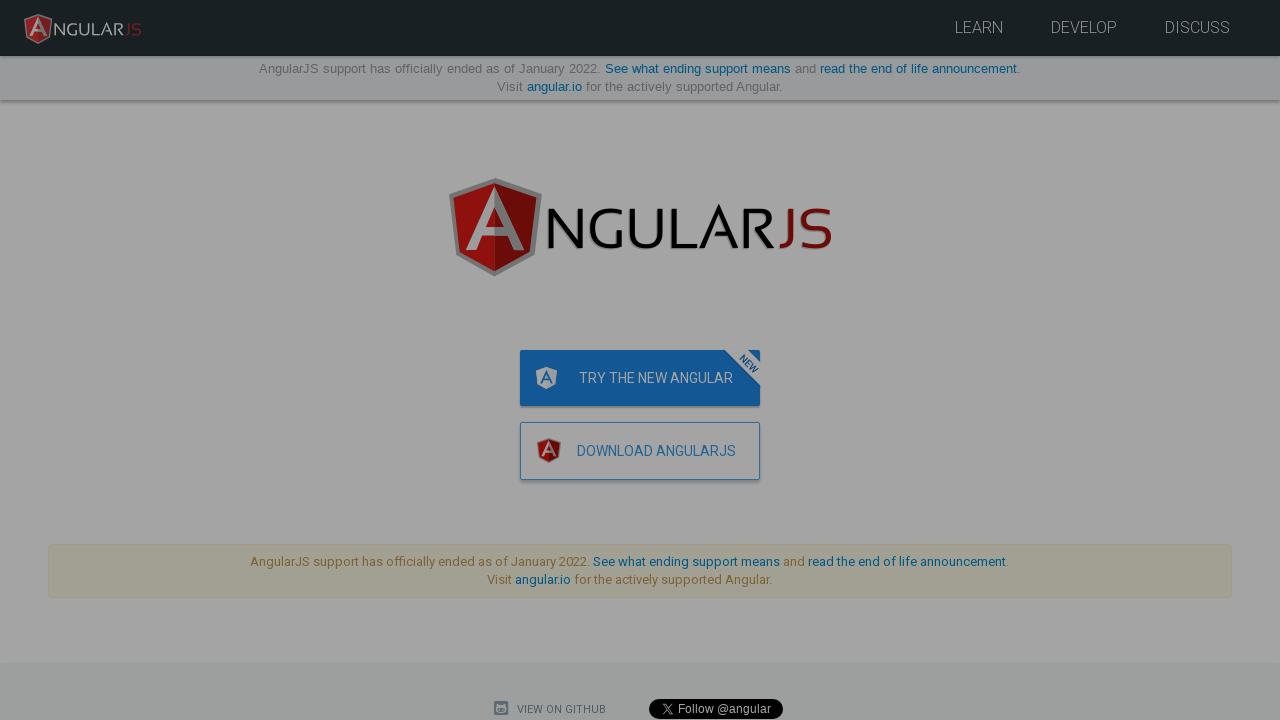

Waited 500ms for modal to appear
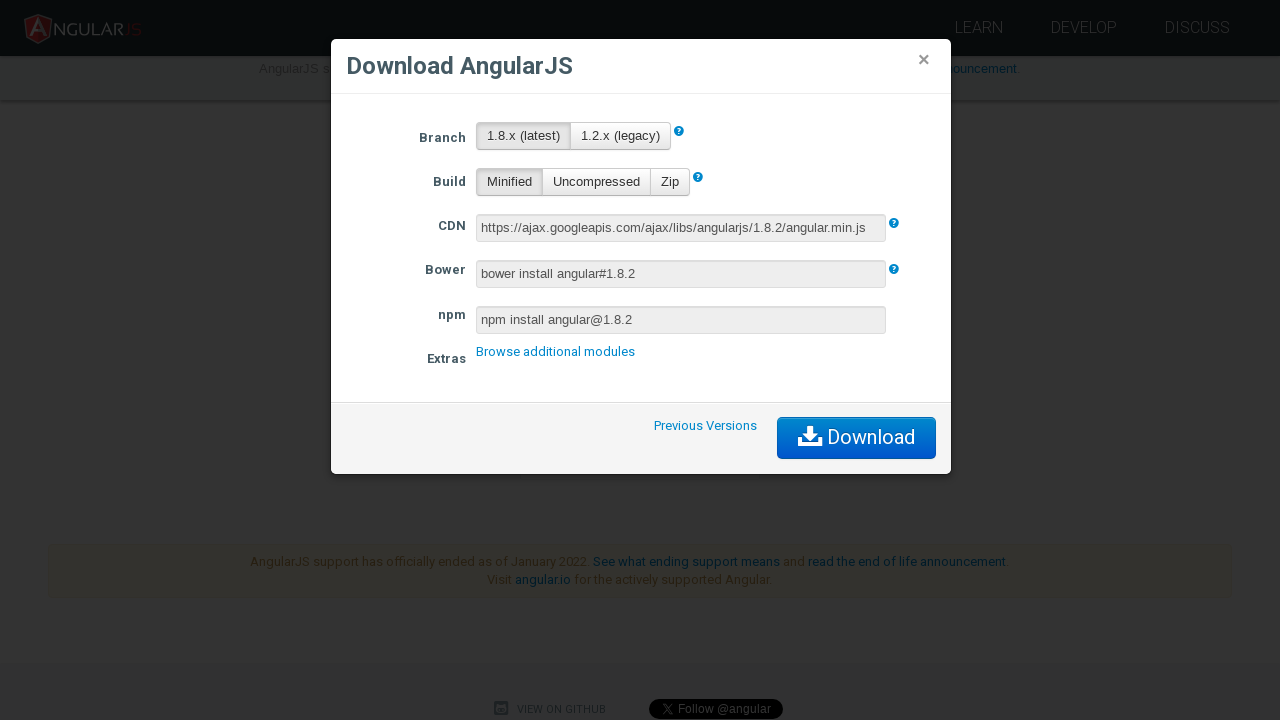

Located download modal element
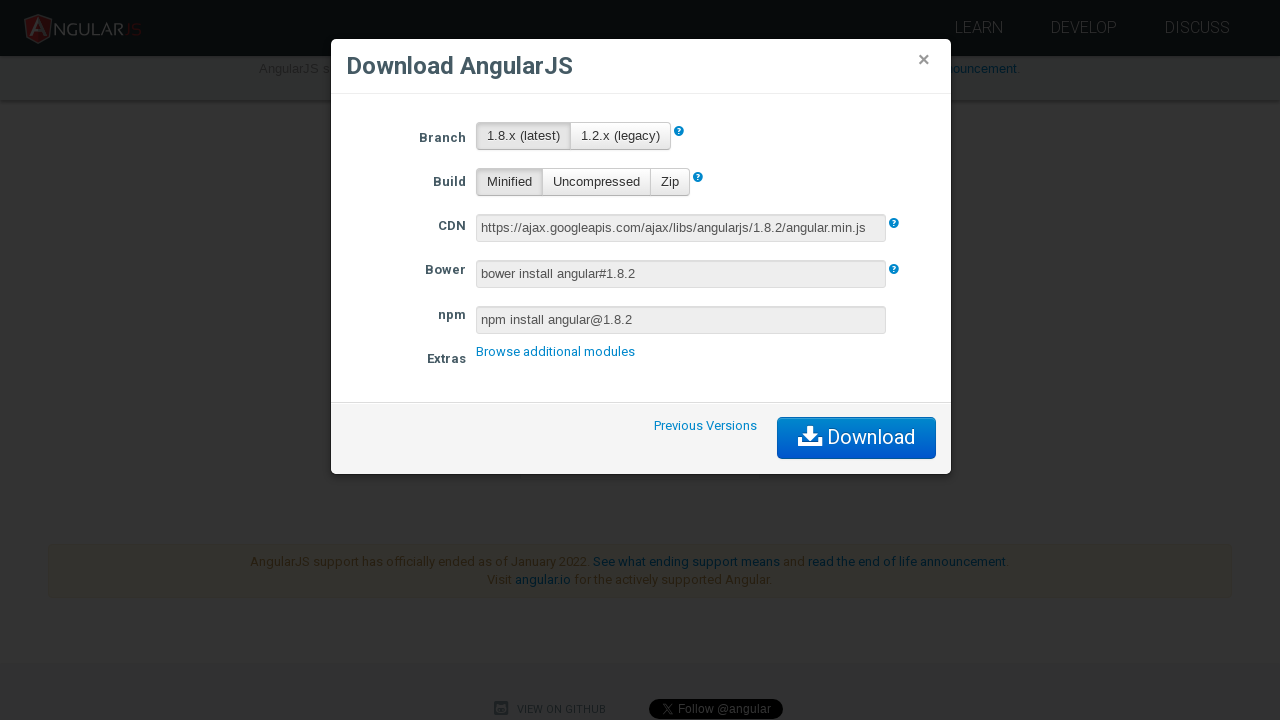

Verified download modal is displayed (display: block)
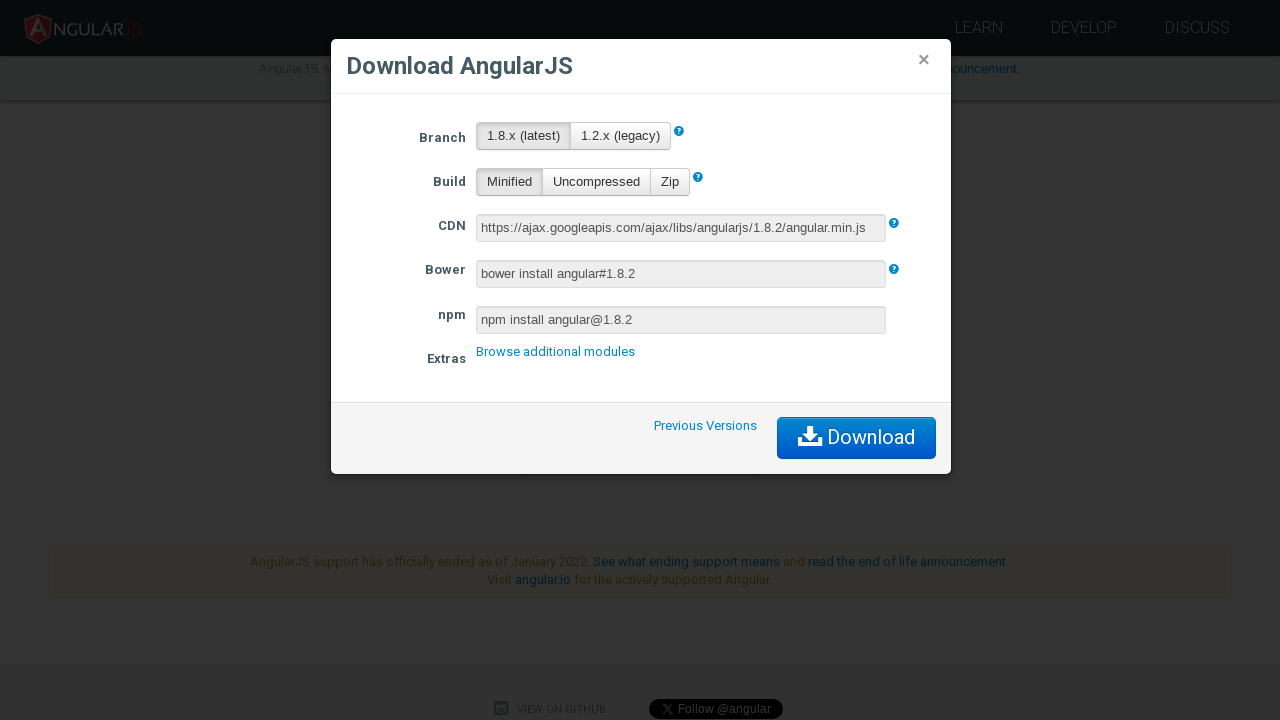

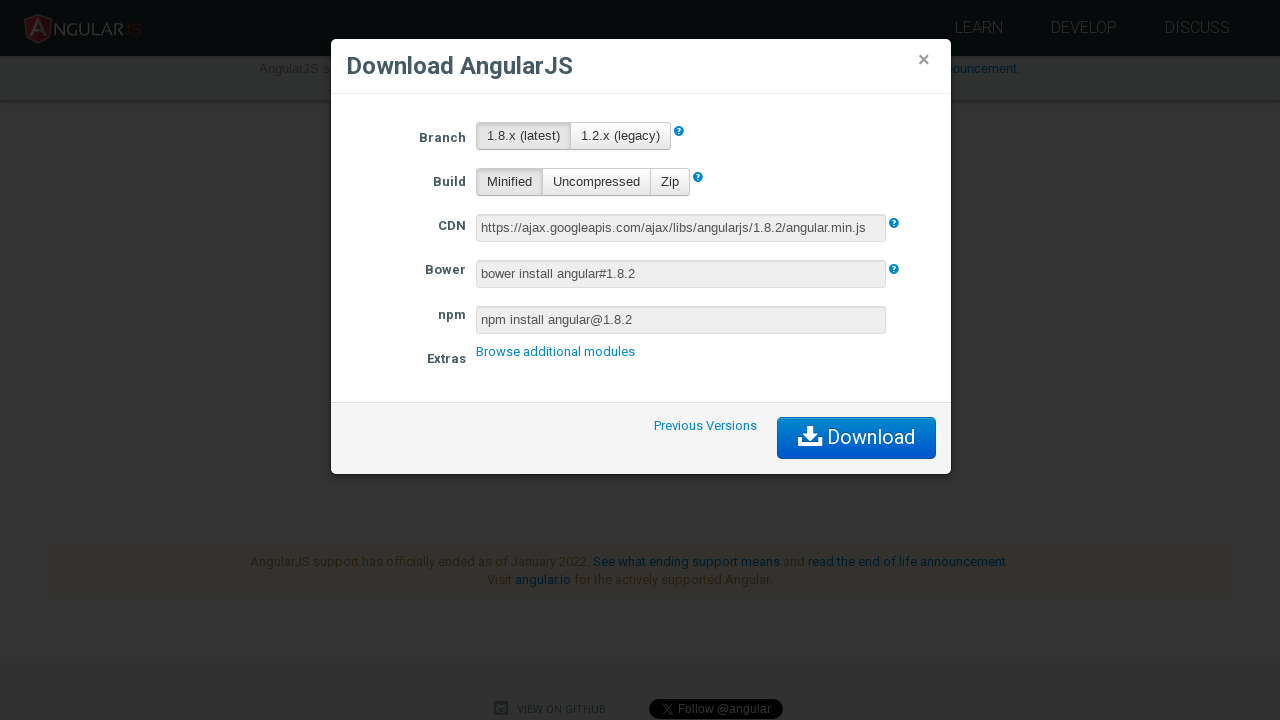